Clicks a button on a dynamic loading page and locates the finish element

Starting URL: https://the-internet.herokuapp.com/dynamic_loading/1

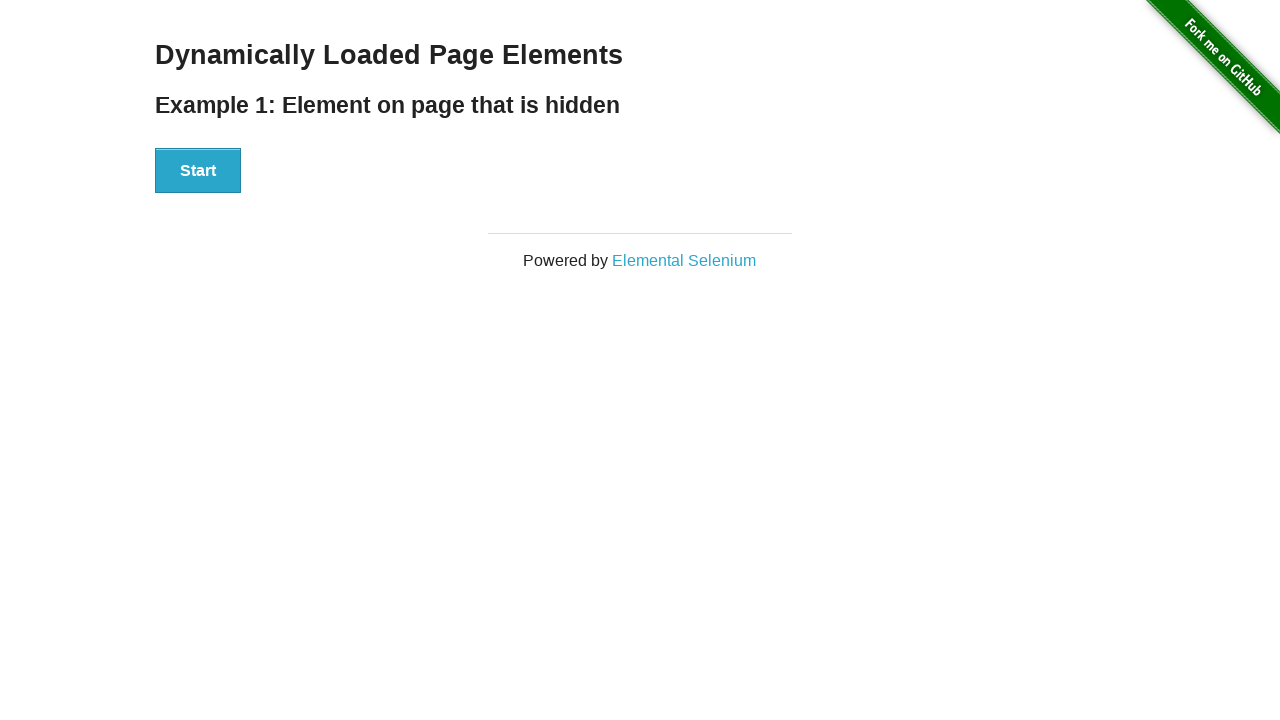

Navigated to dynamic loading page
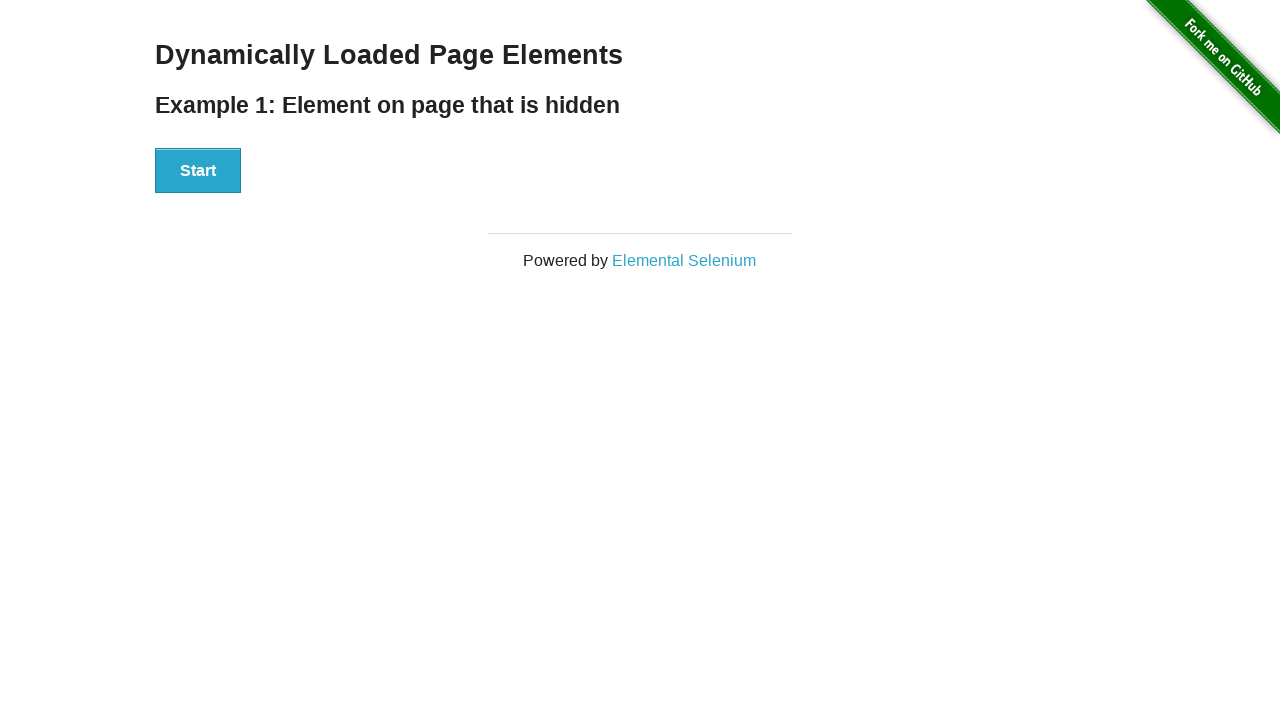

Clicked the start button to trigger dynamic loading at (198, 171) on button
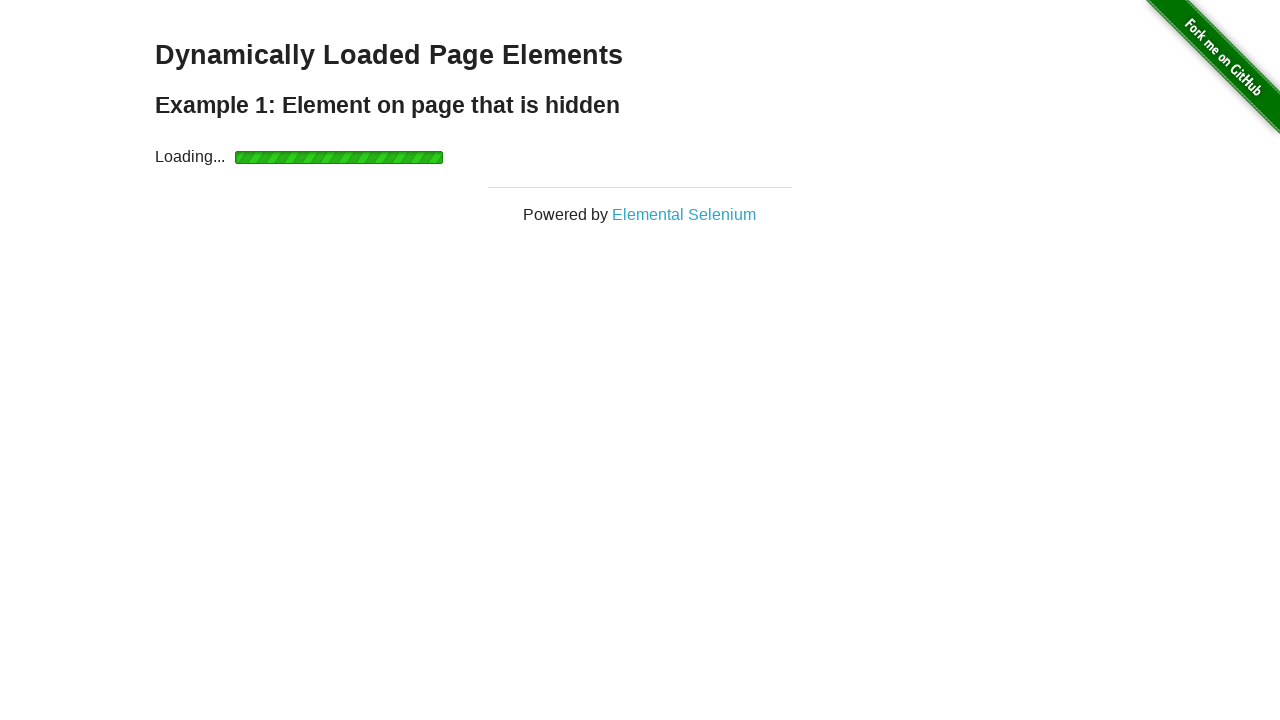

Finish element appeared and became visible
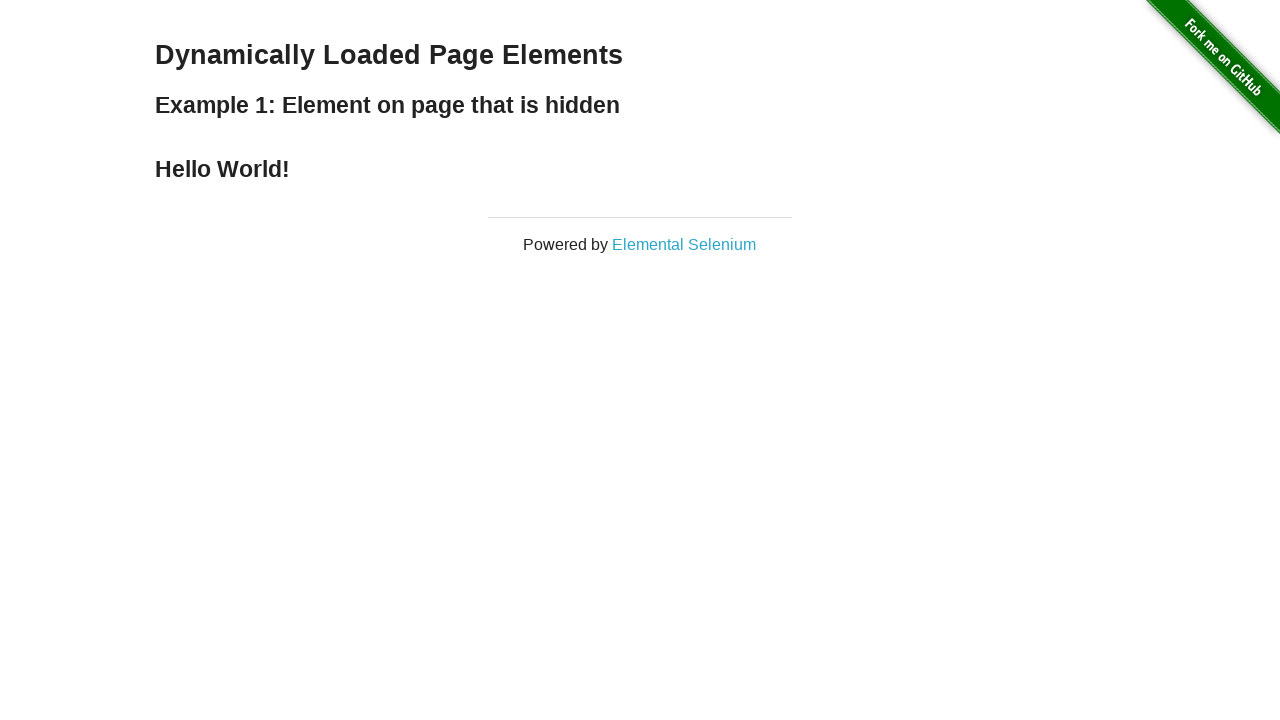

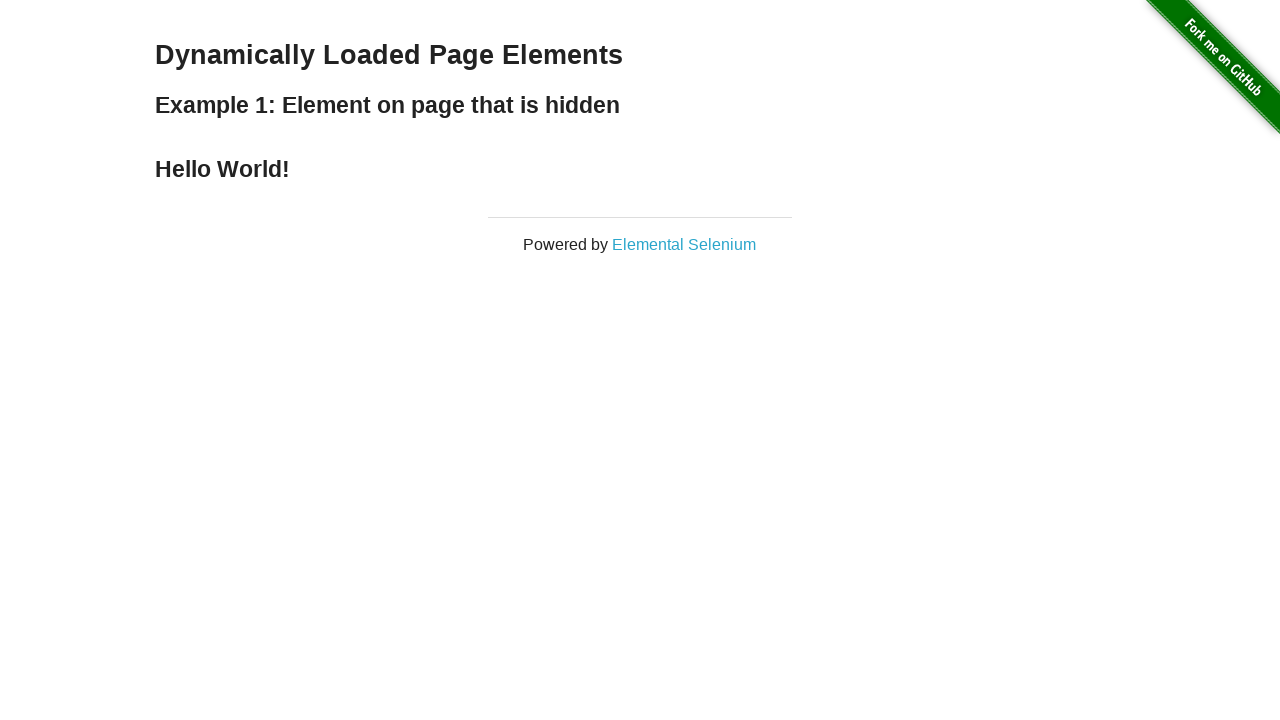